Tests mouse interactions including normal click and mouse back button actions on a demo page

Starting URL: https://awesomeqa.com/selenium/mouse_interaction.html

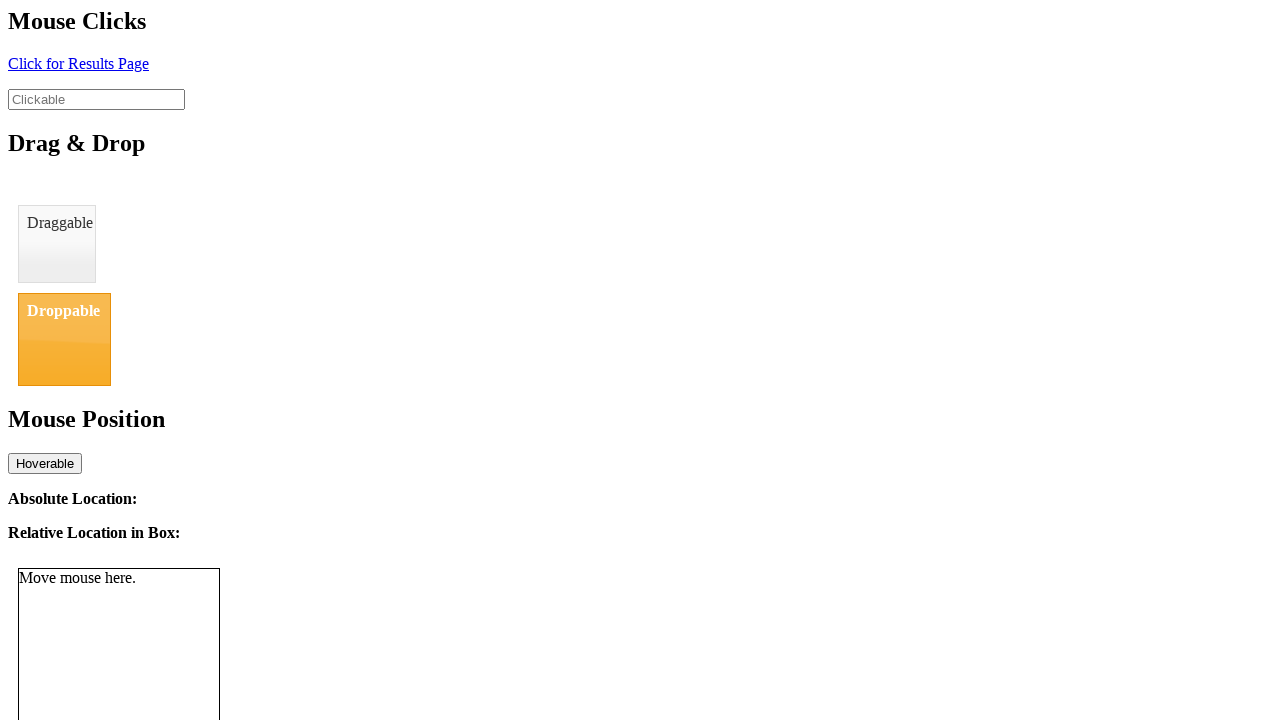

Clicked element with ID 'click' at (78, 63) on #click
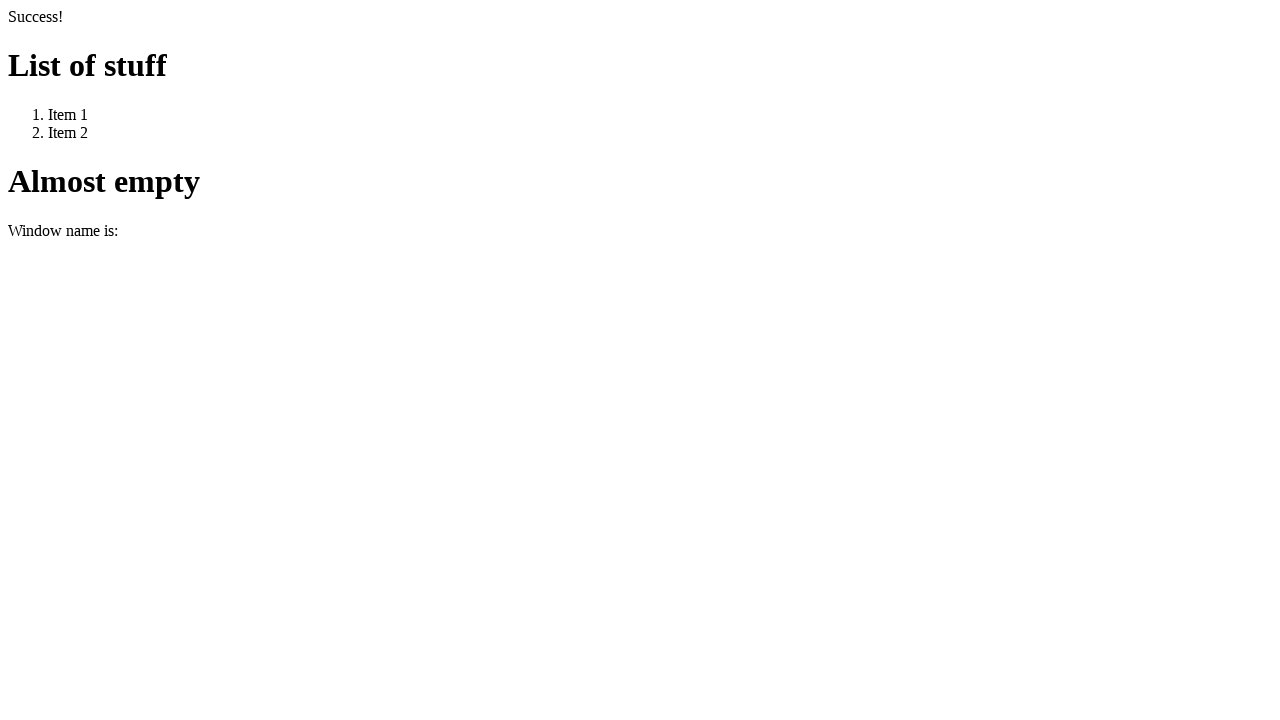

Navigated back using browser back button
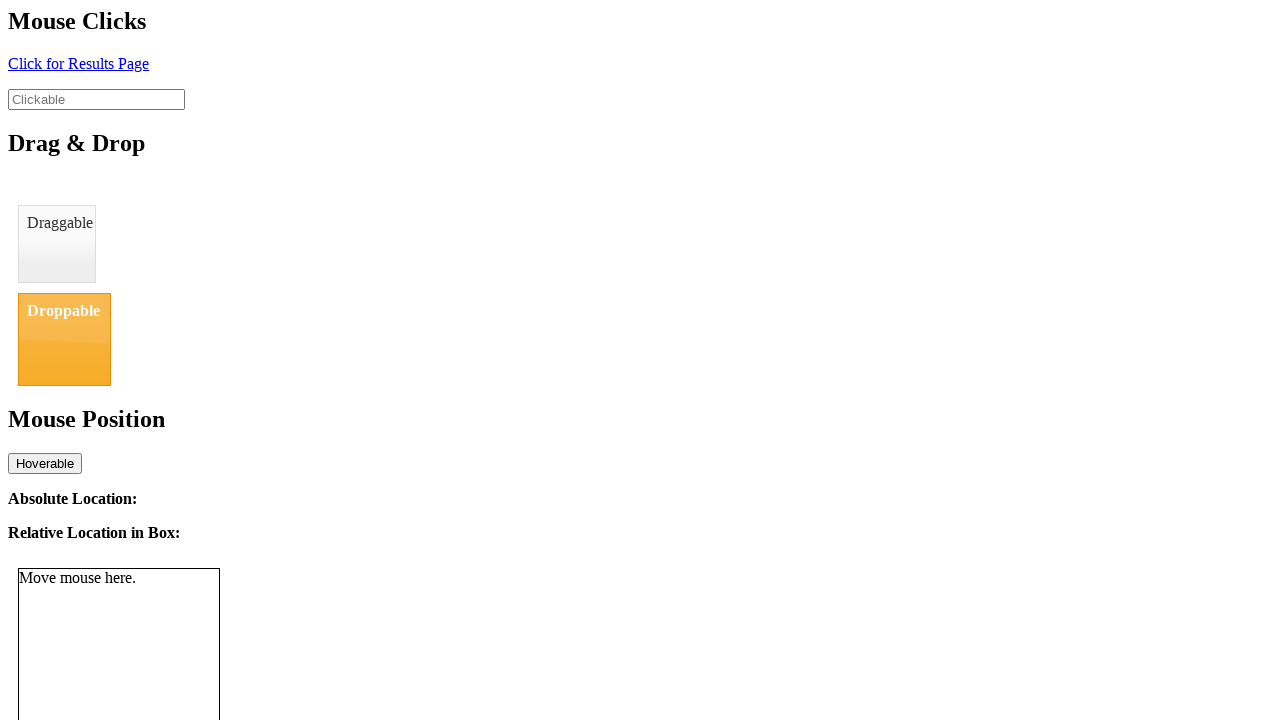

Navigated back again using browser back button
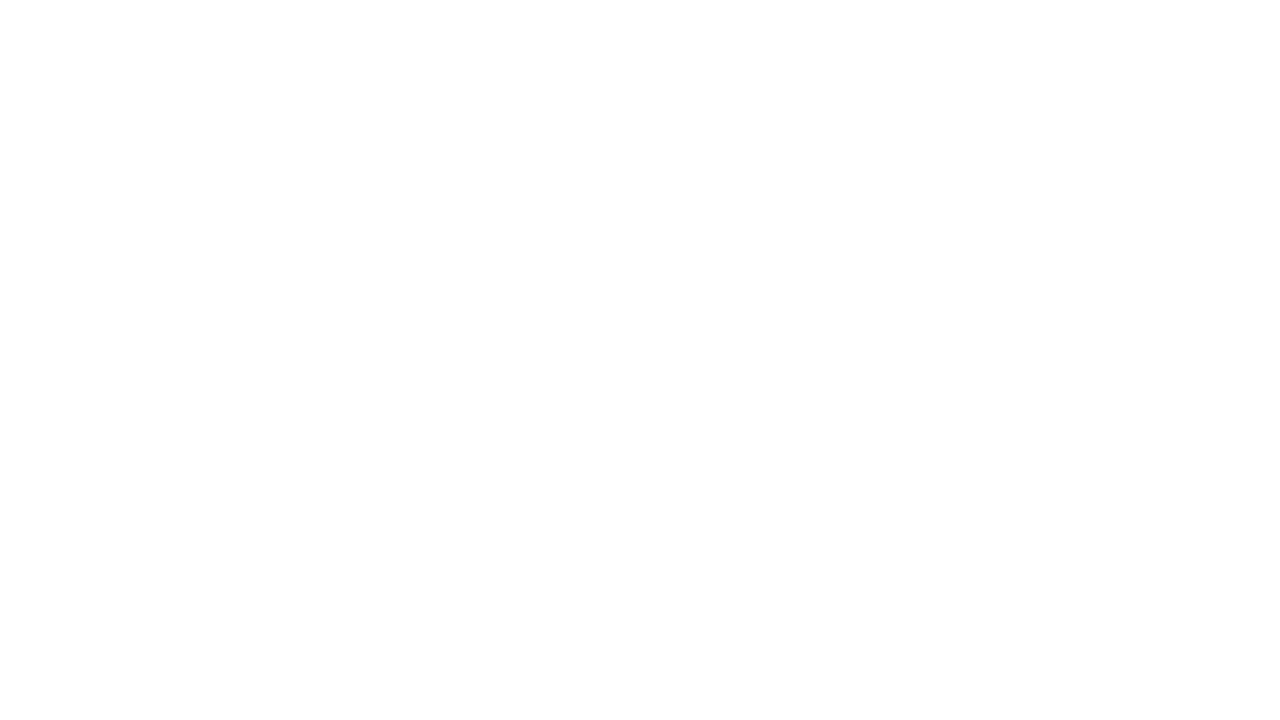

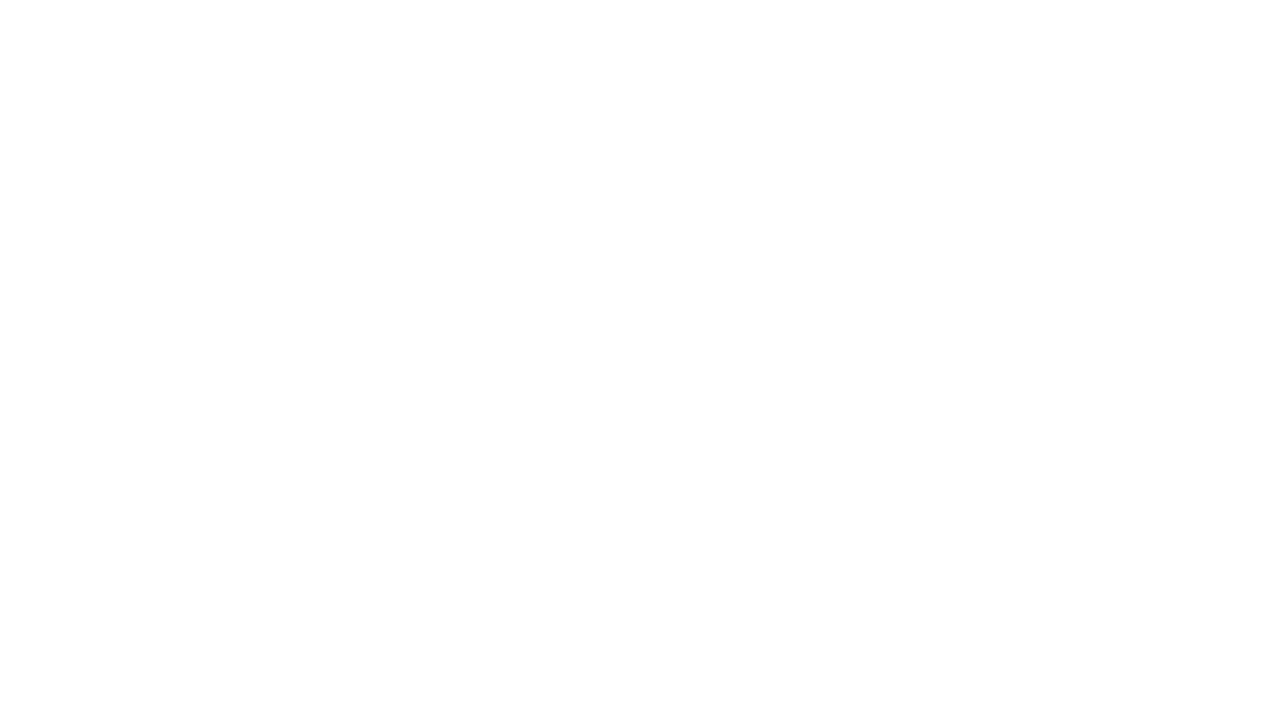